Tests adding multiple todo items to the list by filling the input field and pressing Enter for each item, then verifying they appear on the page.

Starting URL: https://todoist.devgossips.vercel.app/

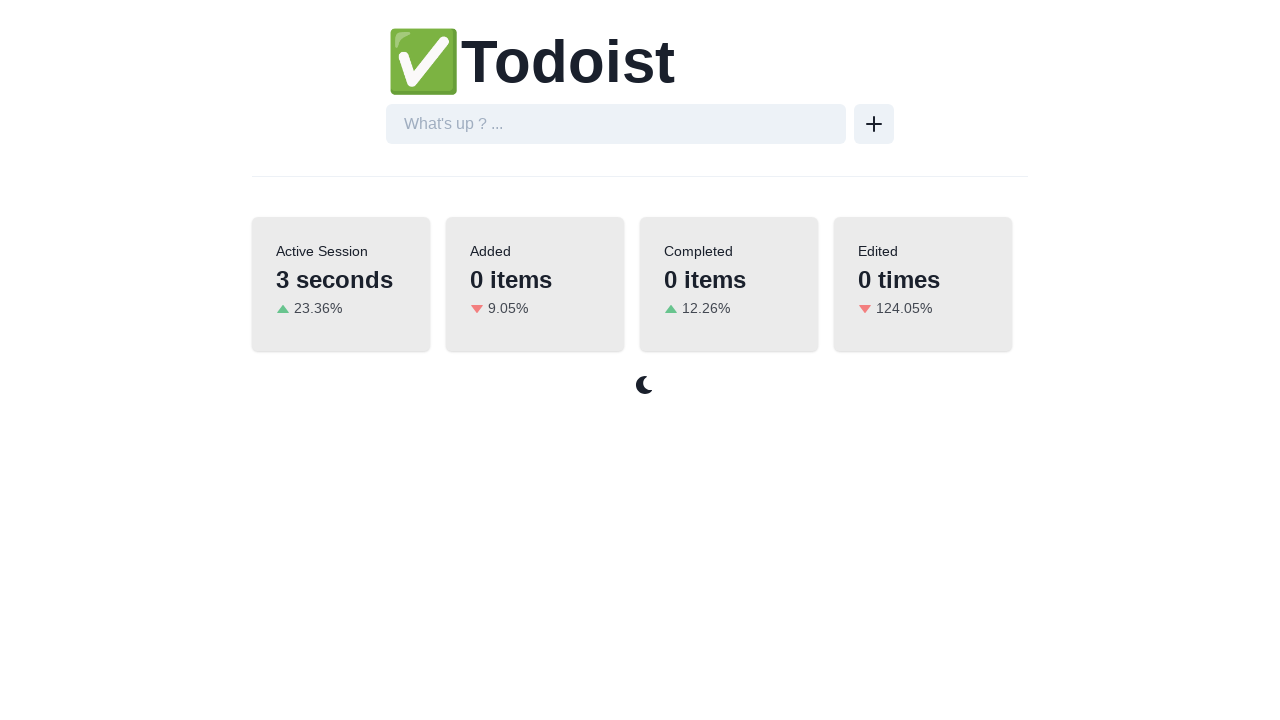

Filled todo input with 'Purchase a cake' on internal:attr=[placeholder="What's up ? ..."i]
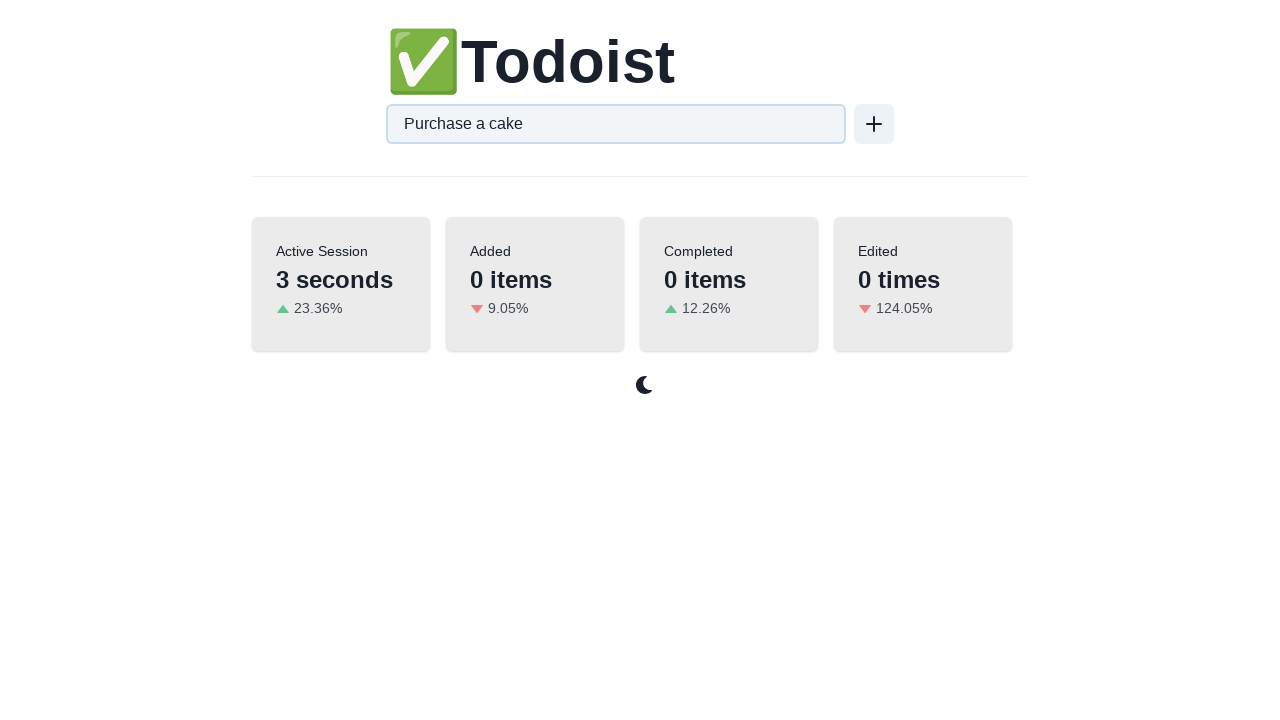

Pressed Enter to add first todo item on internal:attr=[placeholder="What's up ? ..."i]
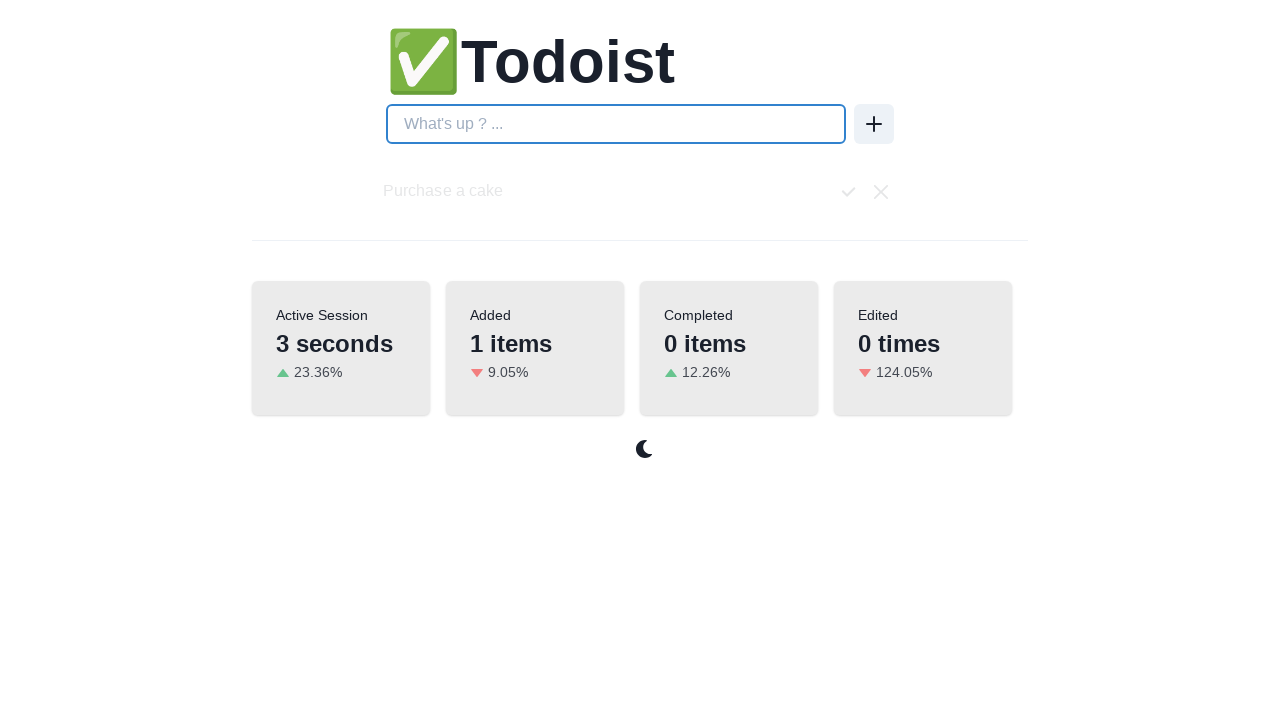

Verified first todo item 'Purchase a cake' is visible
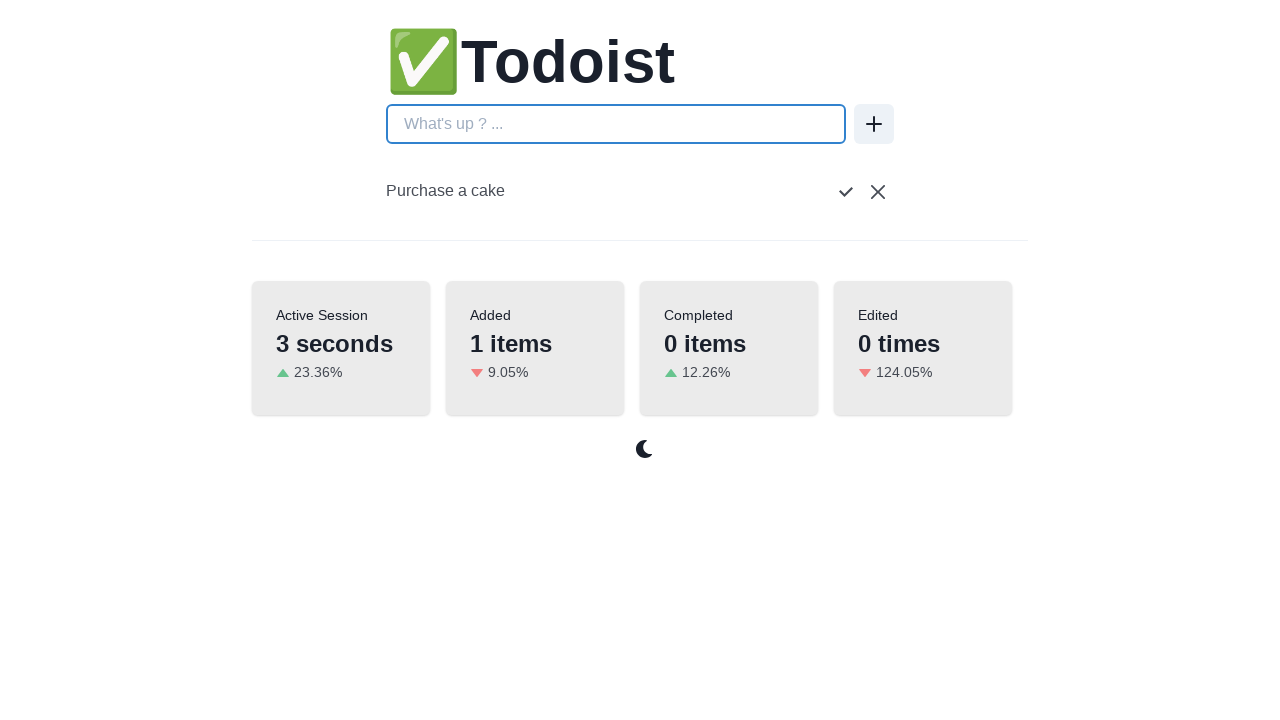

Filled todo input with 'Purchase milk' on internal:attr=[placeholder="What's up ? ..."i]
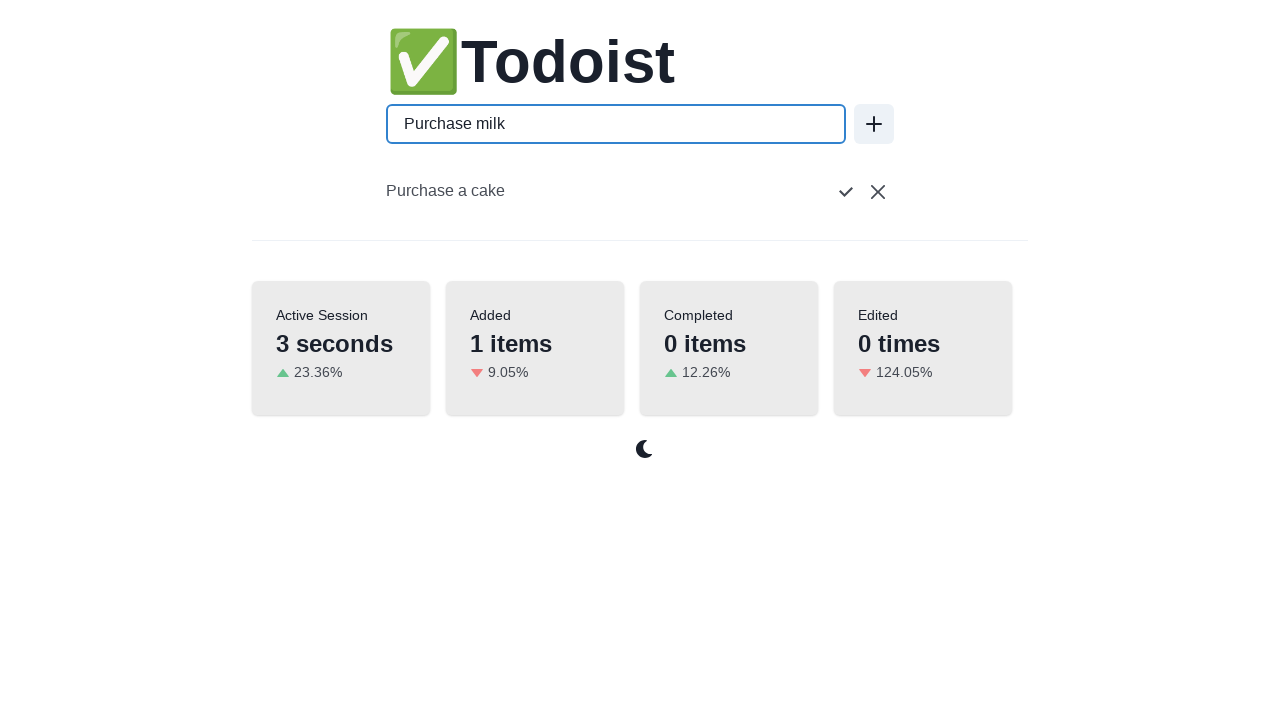

Pressed Enter to add second todo item on internal:attr=[placeholder="What's up ? ..."i]
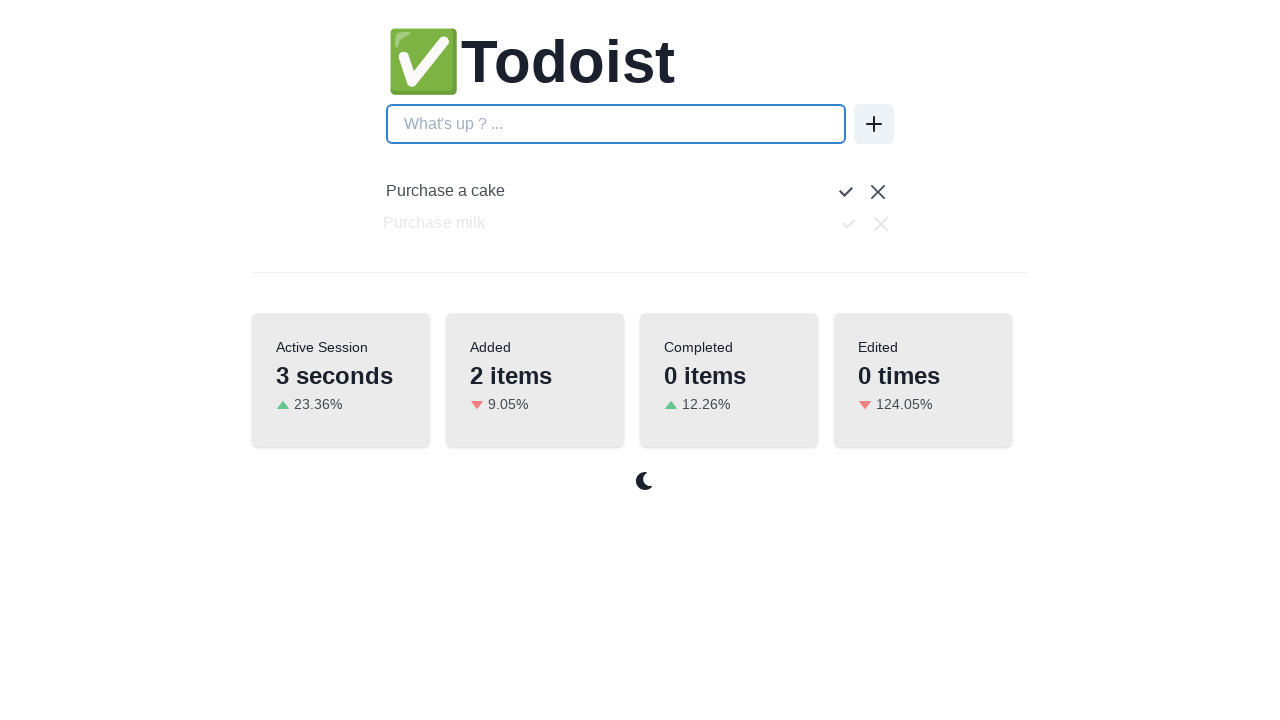

Verified second todo item 'Purchase milk' is visible
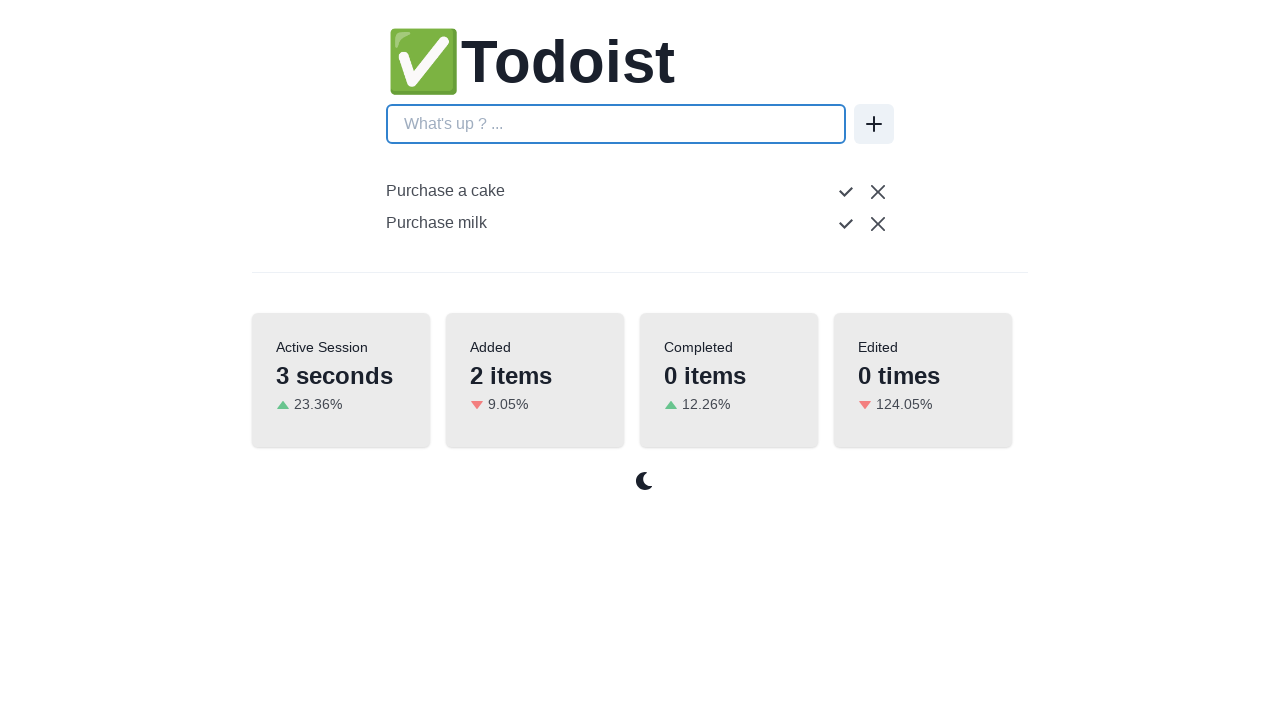

Filled todo input with 'Go to Library' on internal:attr=[placeholder="What's up ? ..."i]
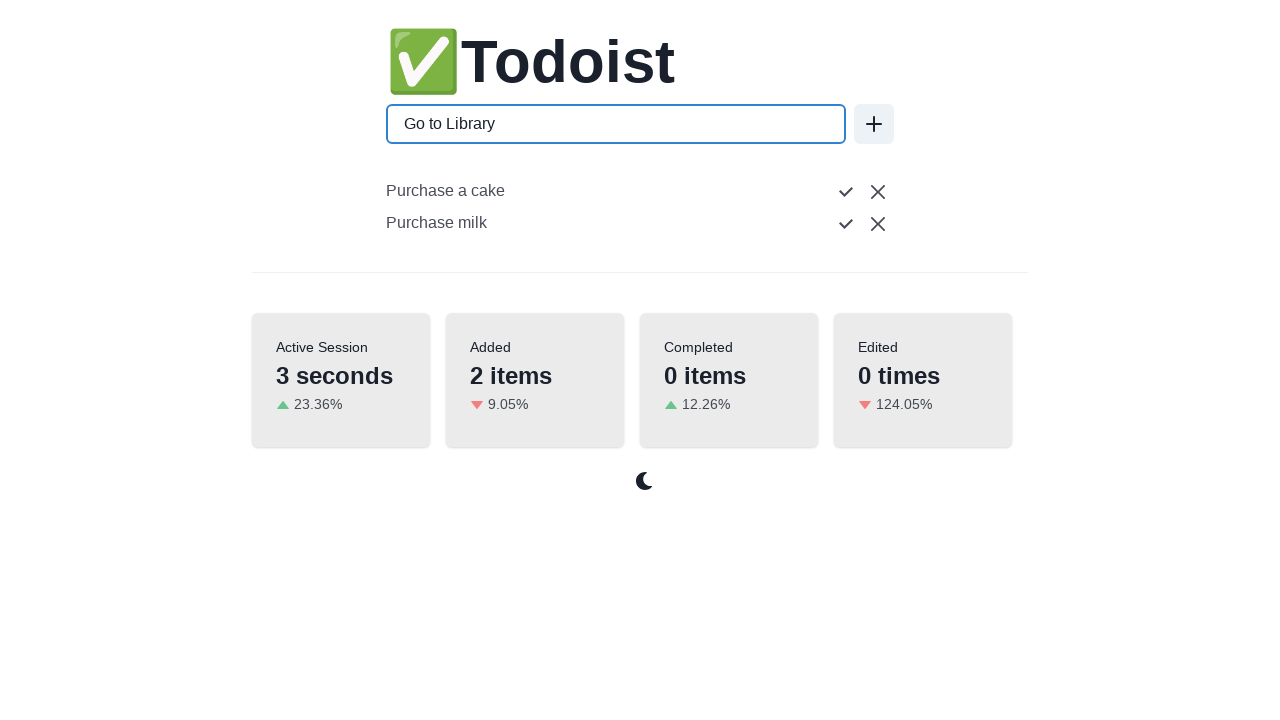

Pressed Enter to add third todo item on internal:attr=[placeholder="What's up ? ..."i]
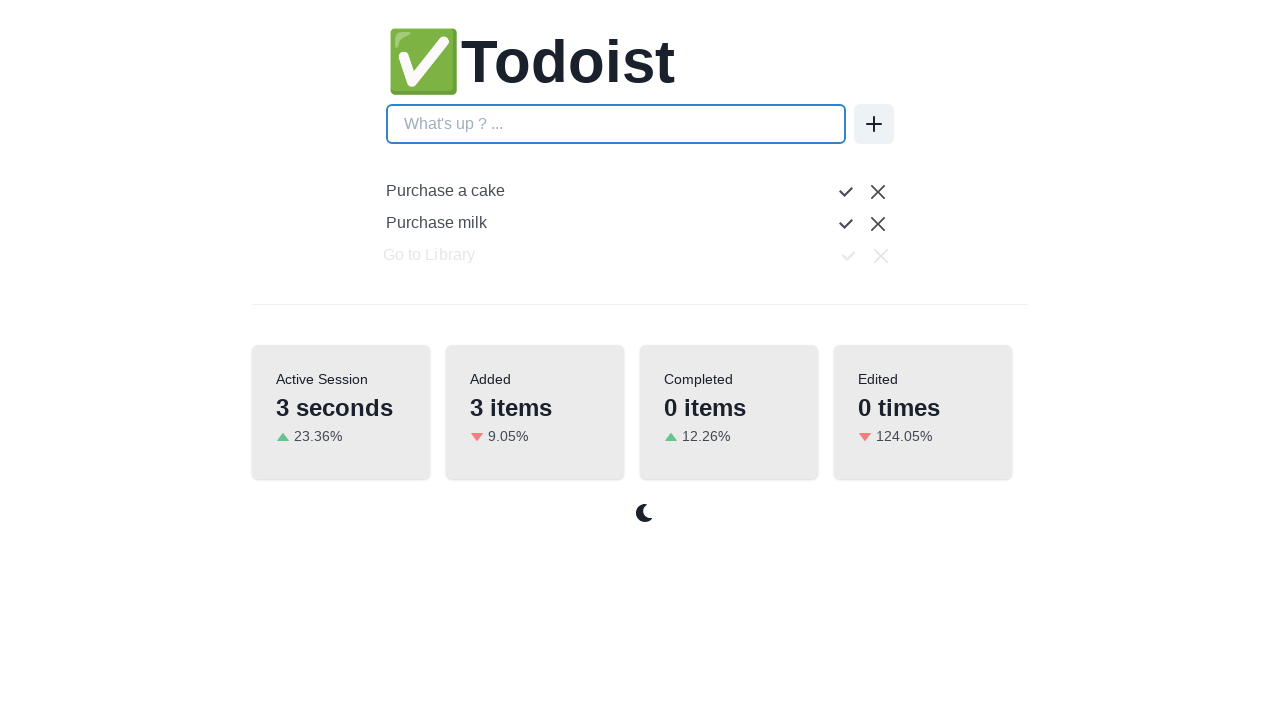

Verified third todo item 'Go to Library' is visible
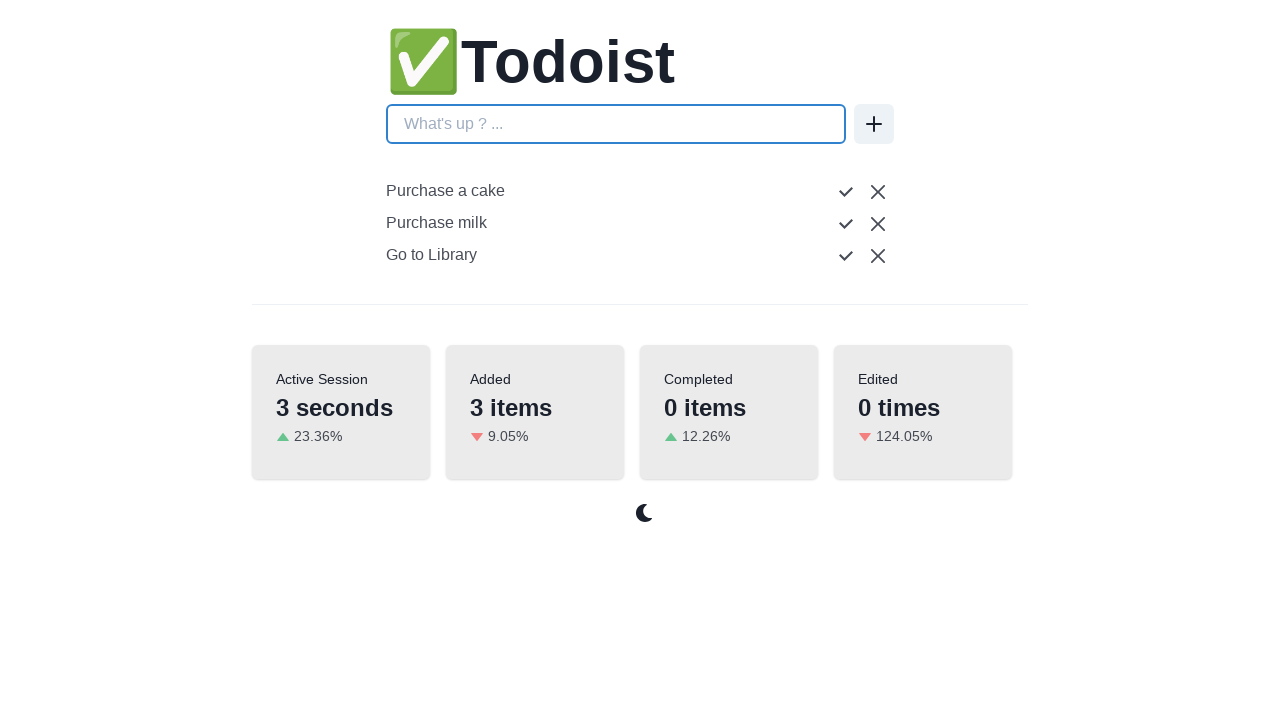

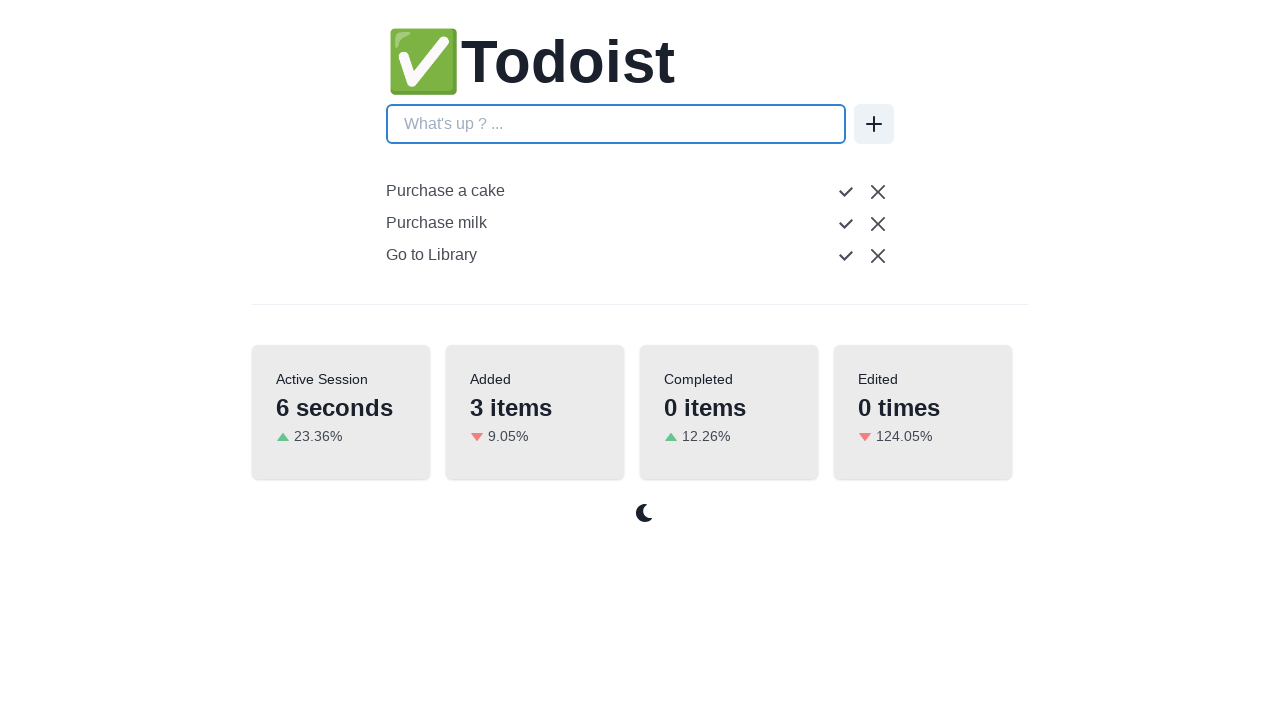